Navigates to GitHub homepage, maximizes the browser window, and verifies the page loads by checking the title and URL are accessible.

Starting URL: https://github.com/

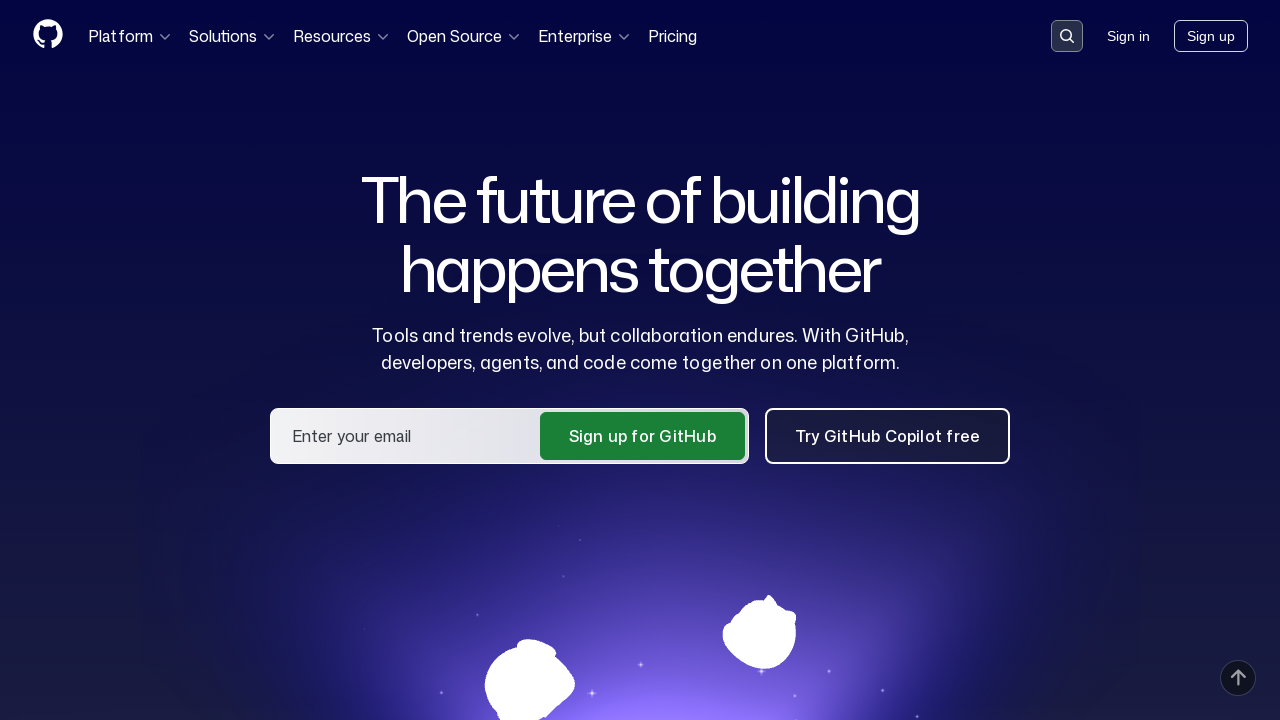

Navigated to GitHub homepage
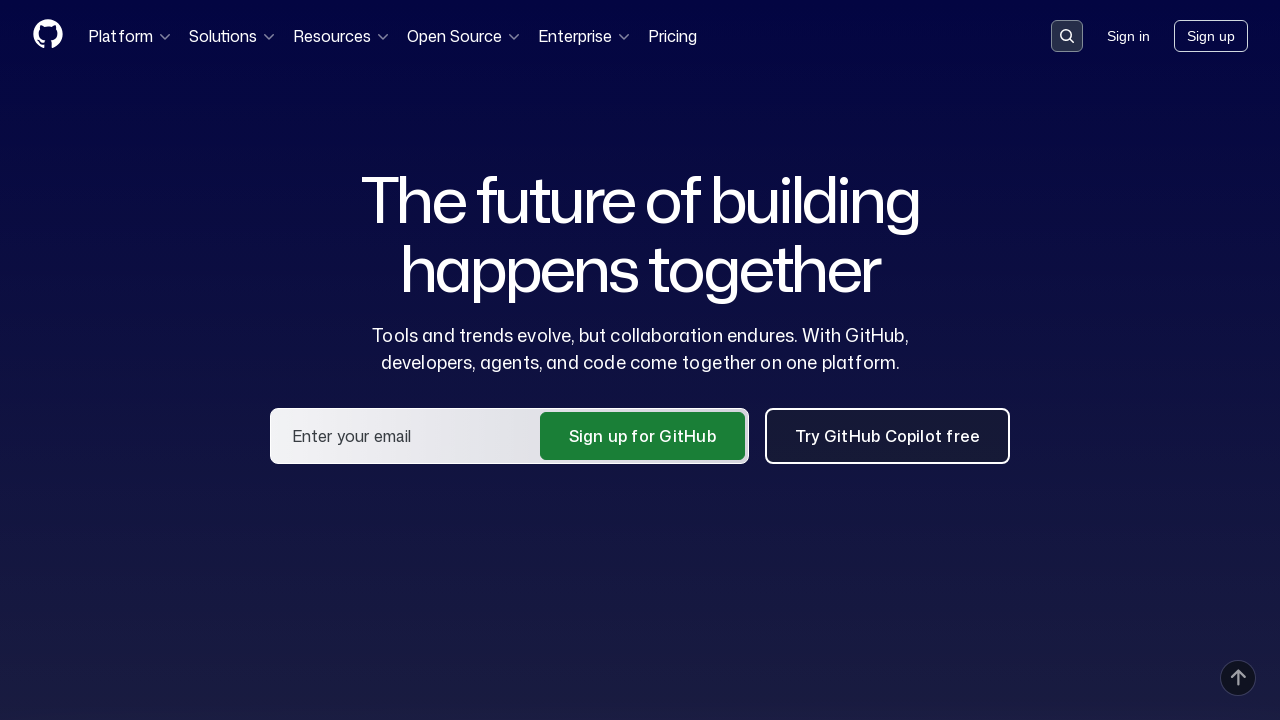

Set viewport size to 1920x1080 (maximized)
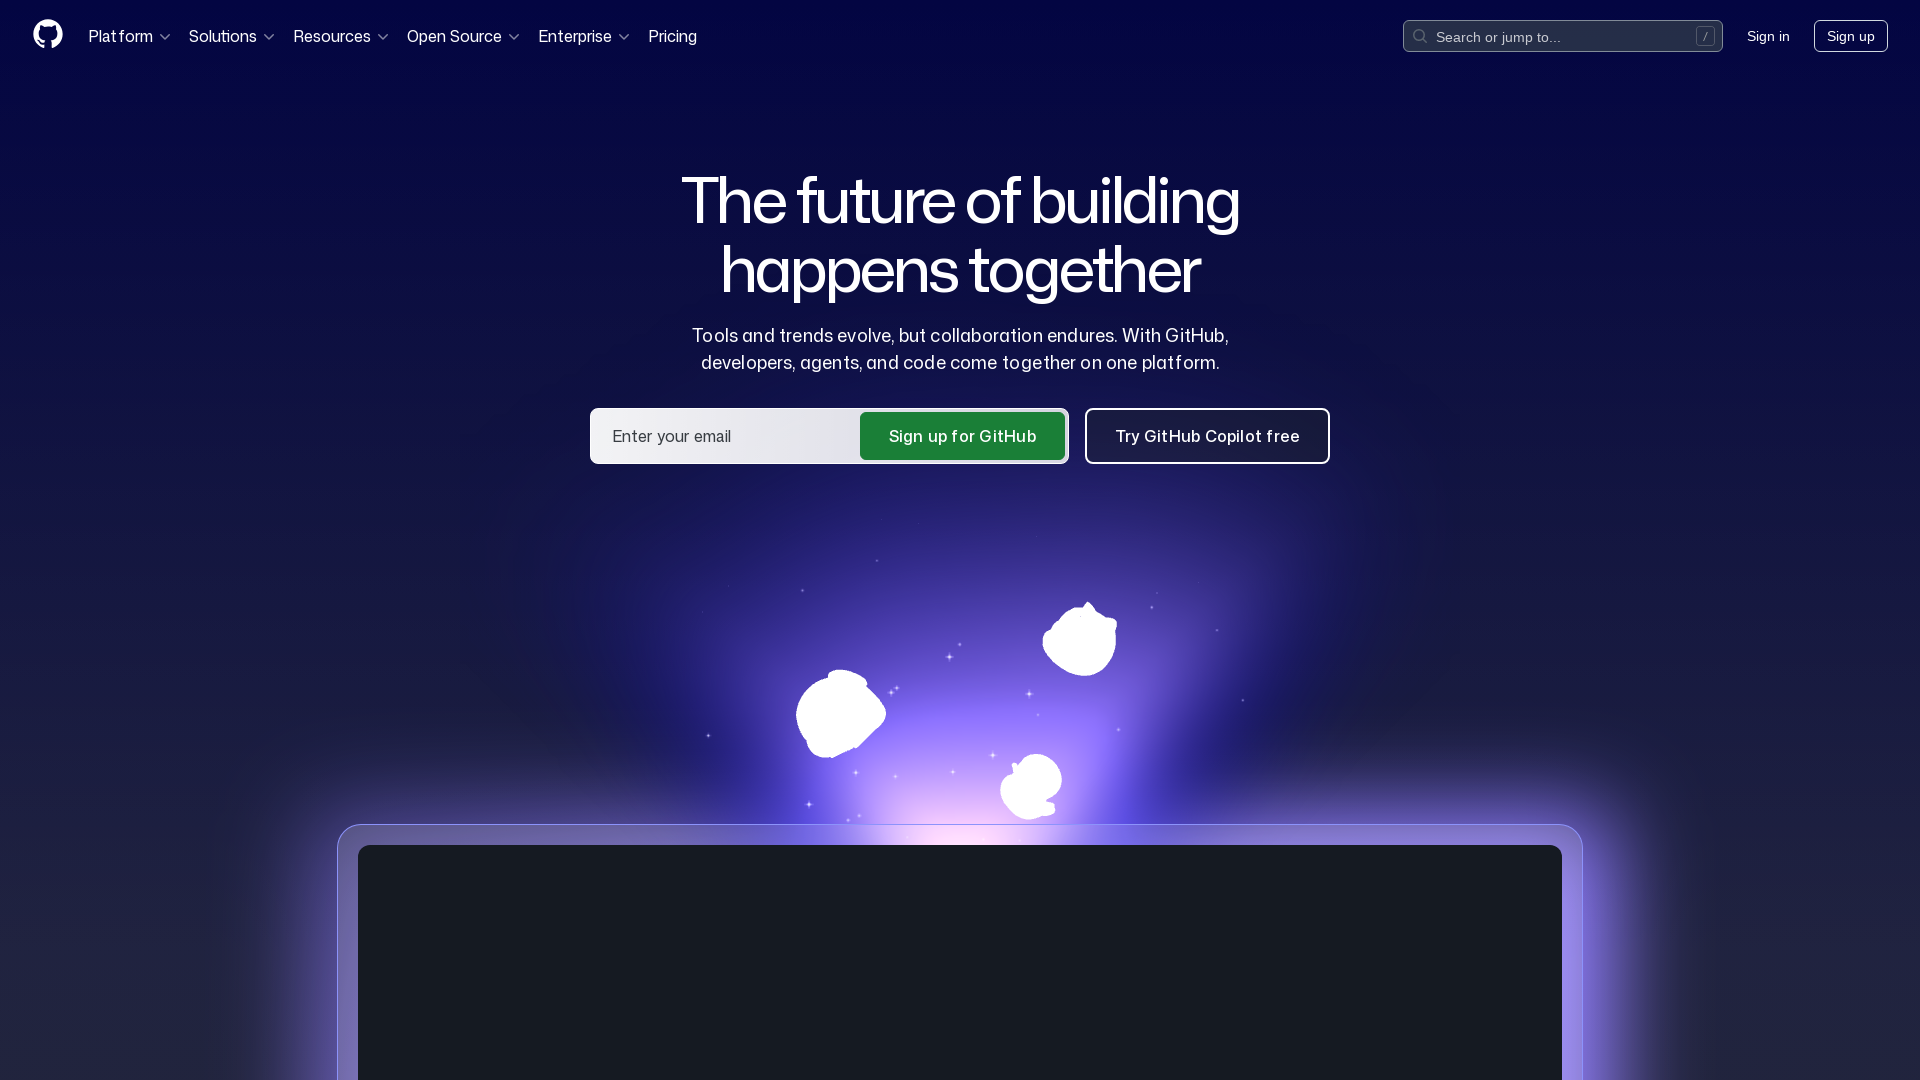

Page finished loading (domcontentloaded event)
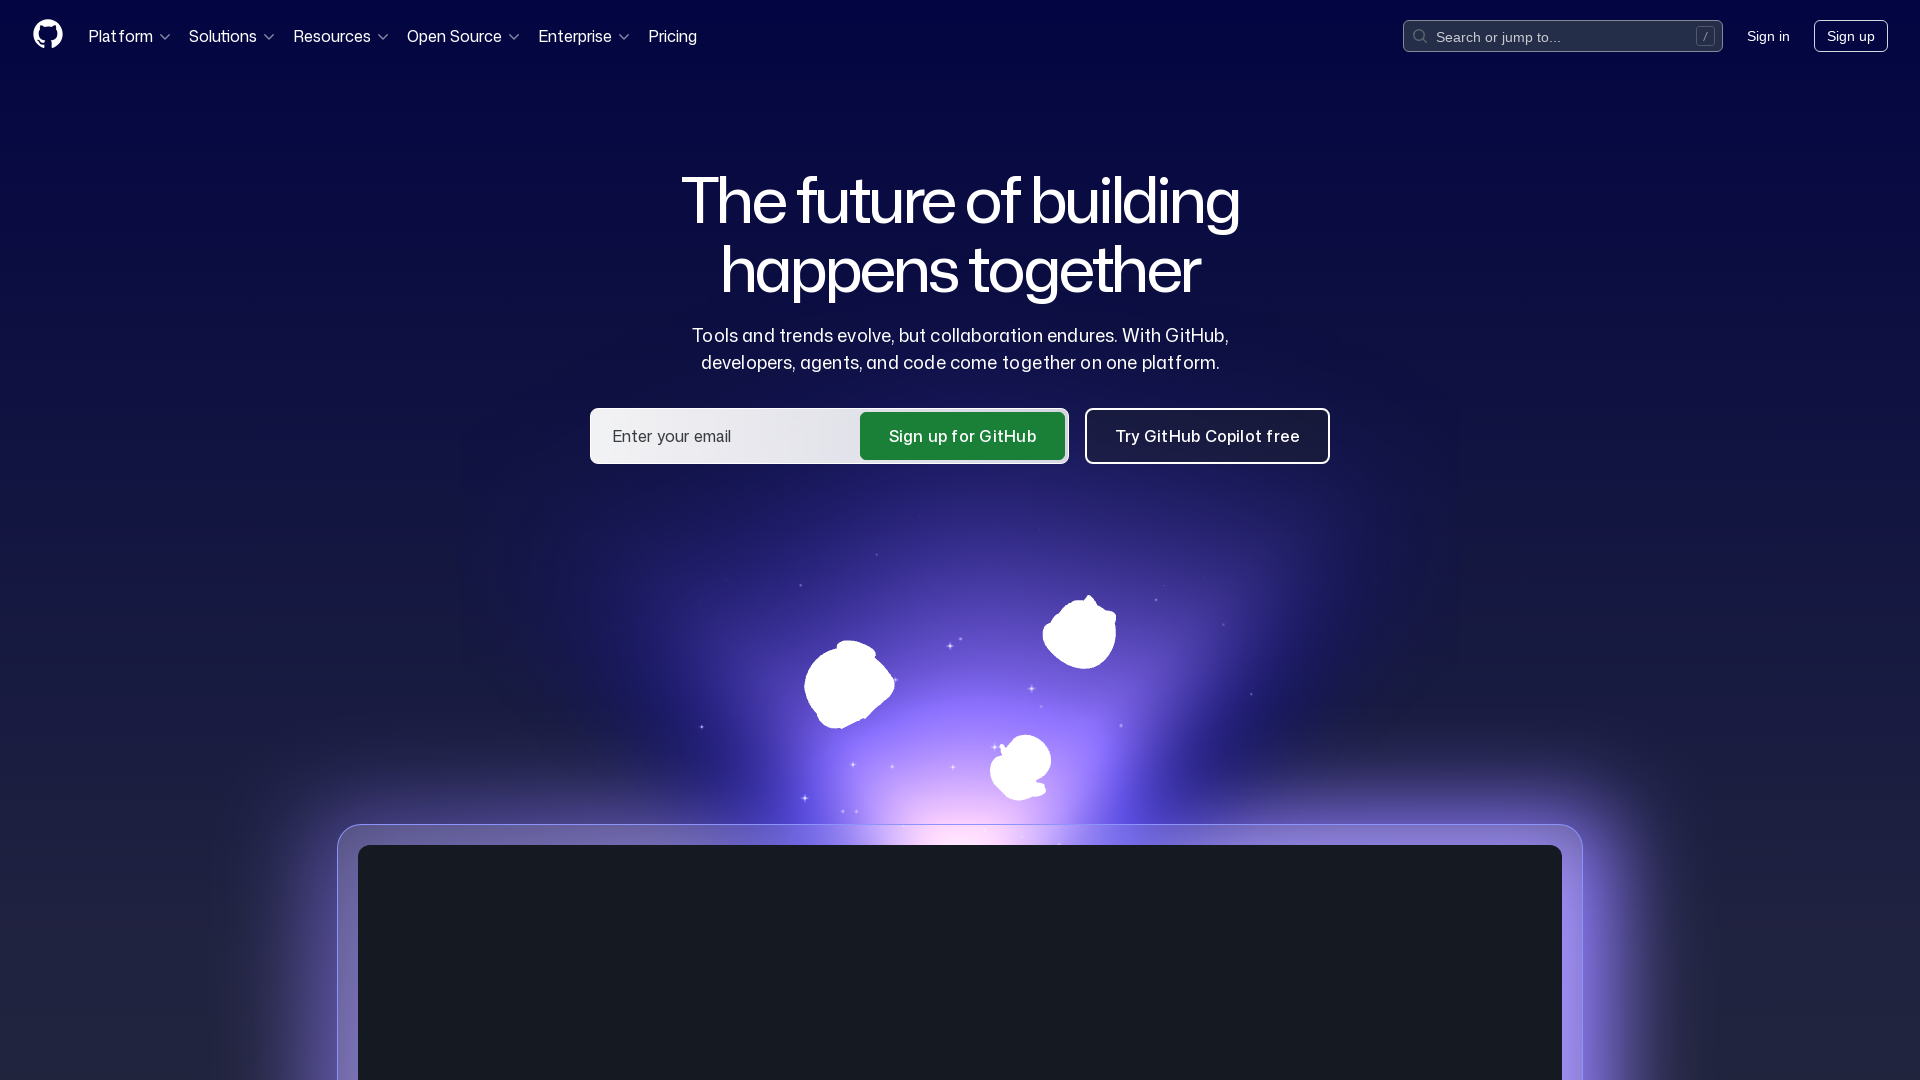

Verified page title is accessible
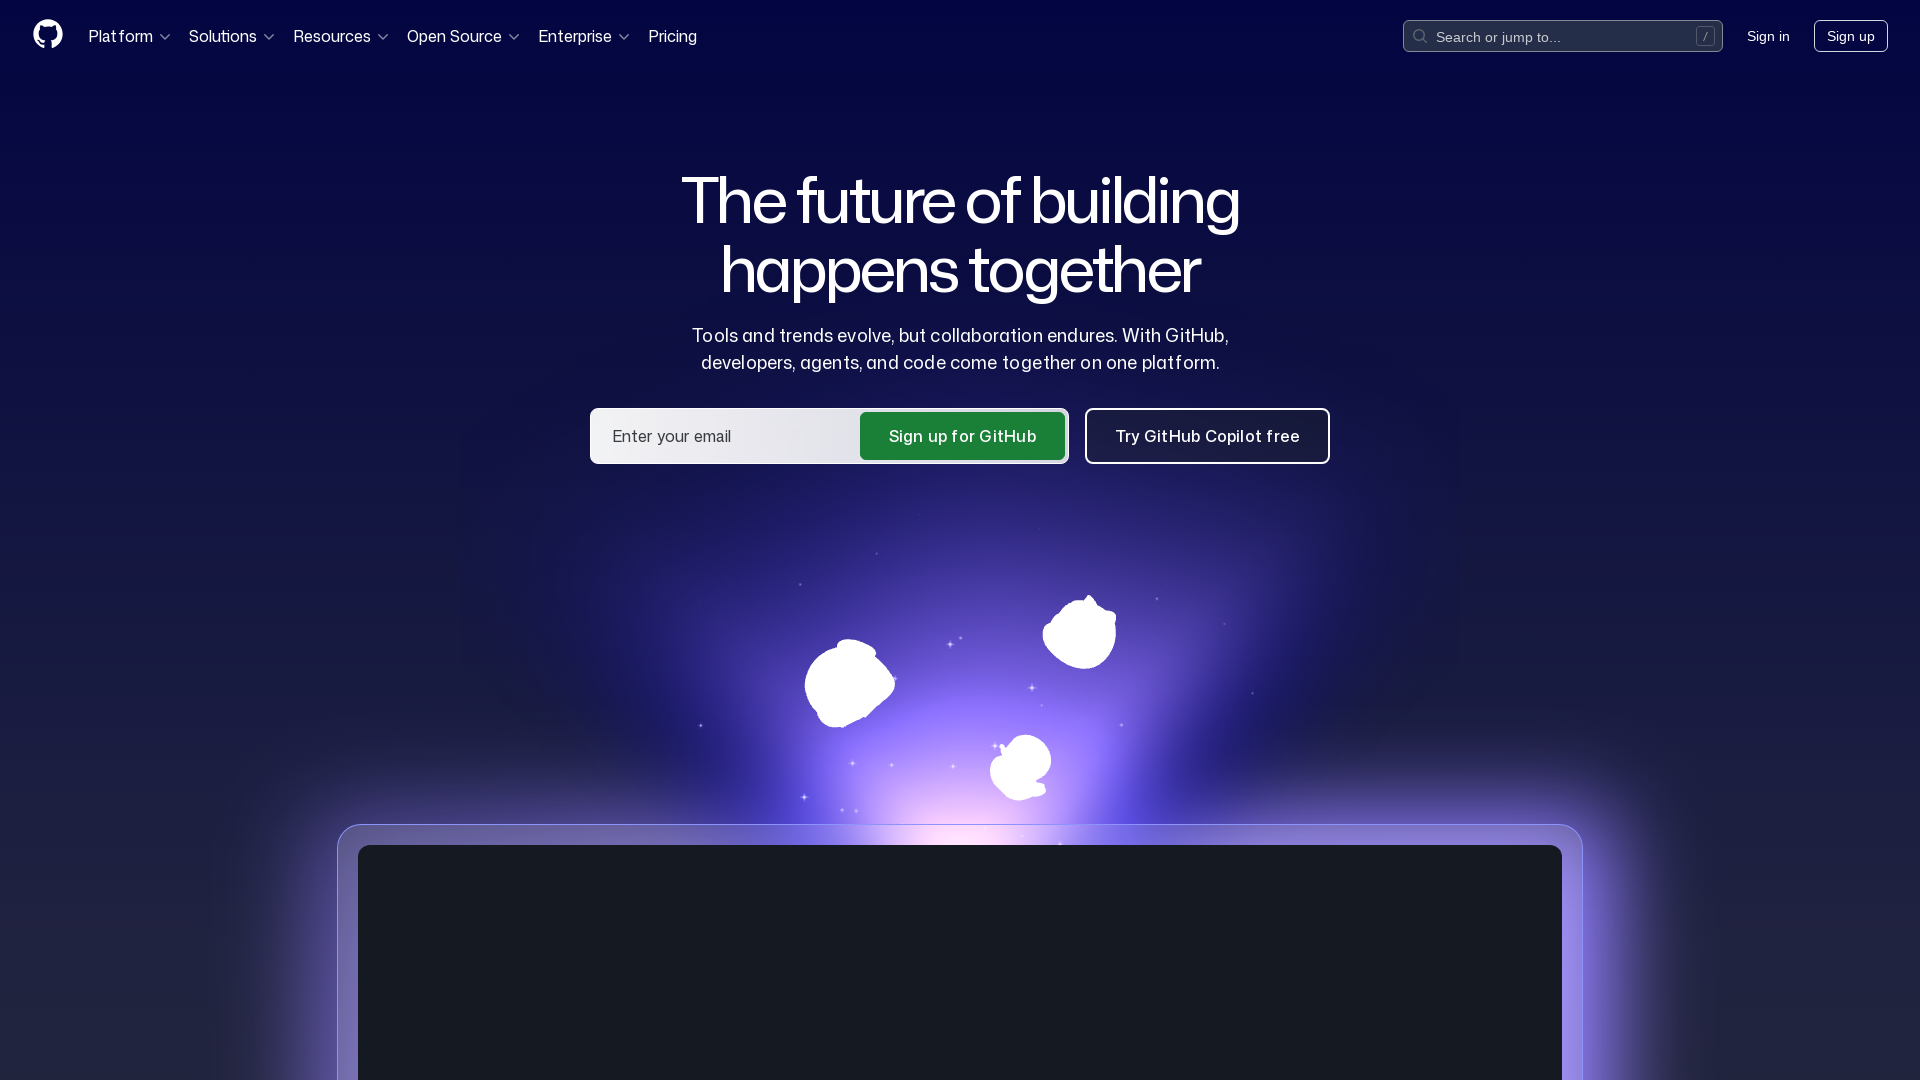

Verified current URL matches GitHub homepage
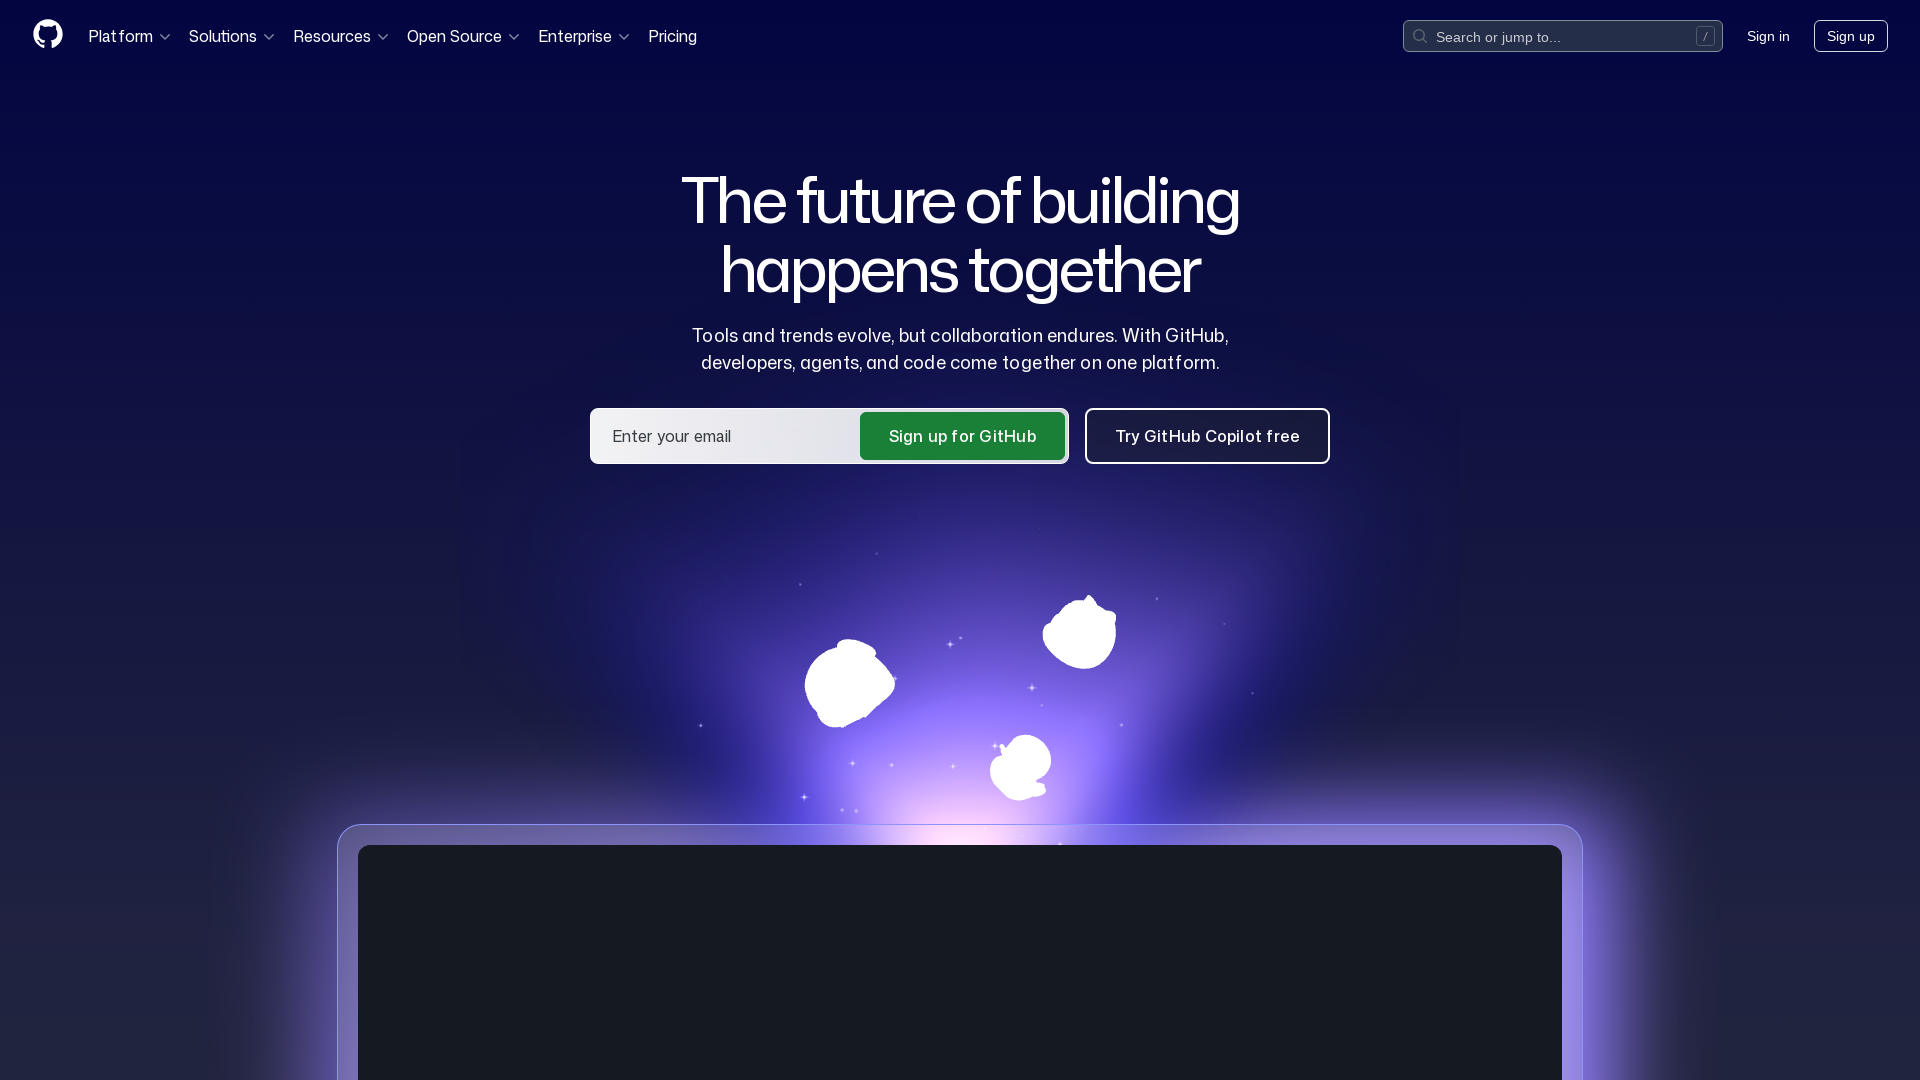

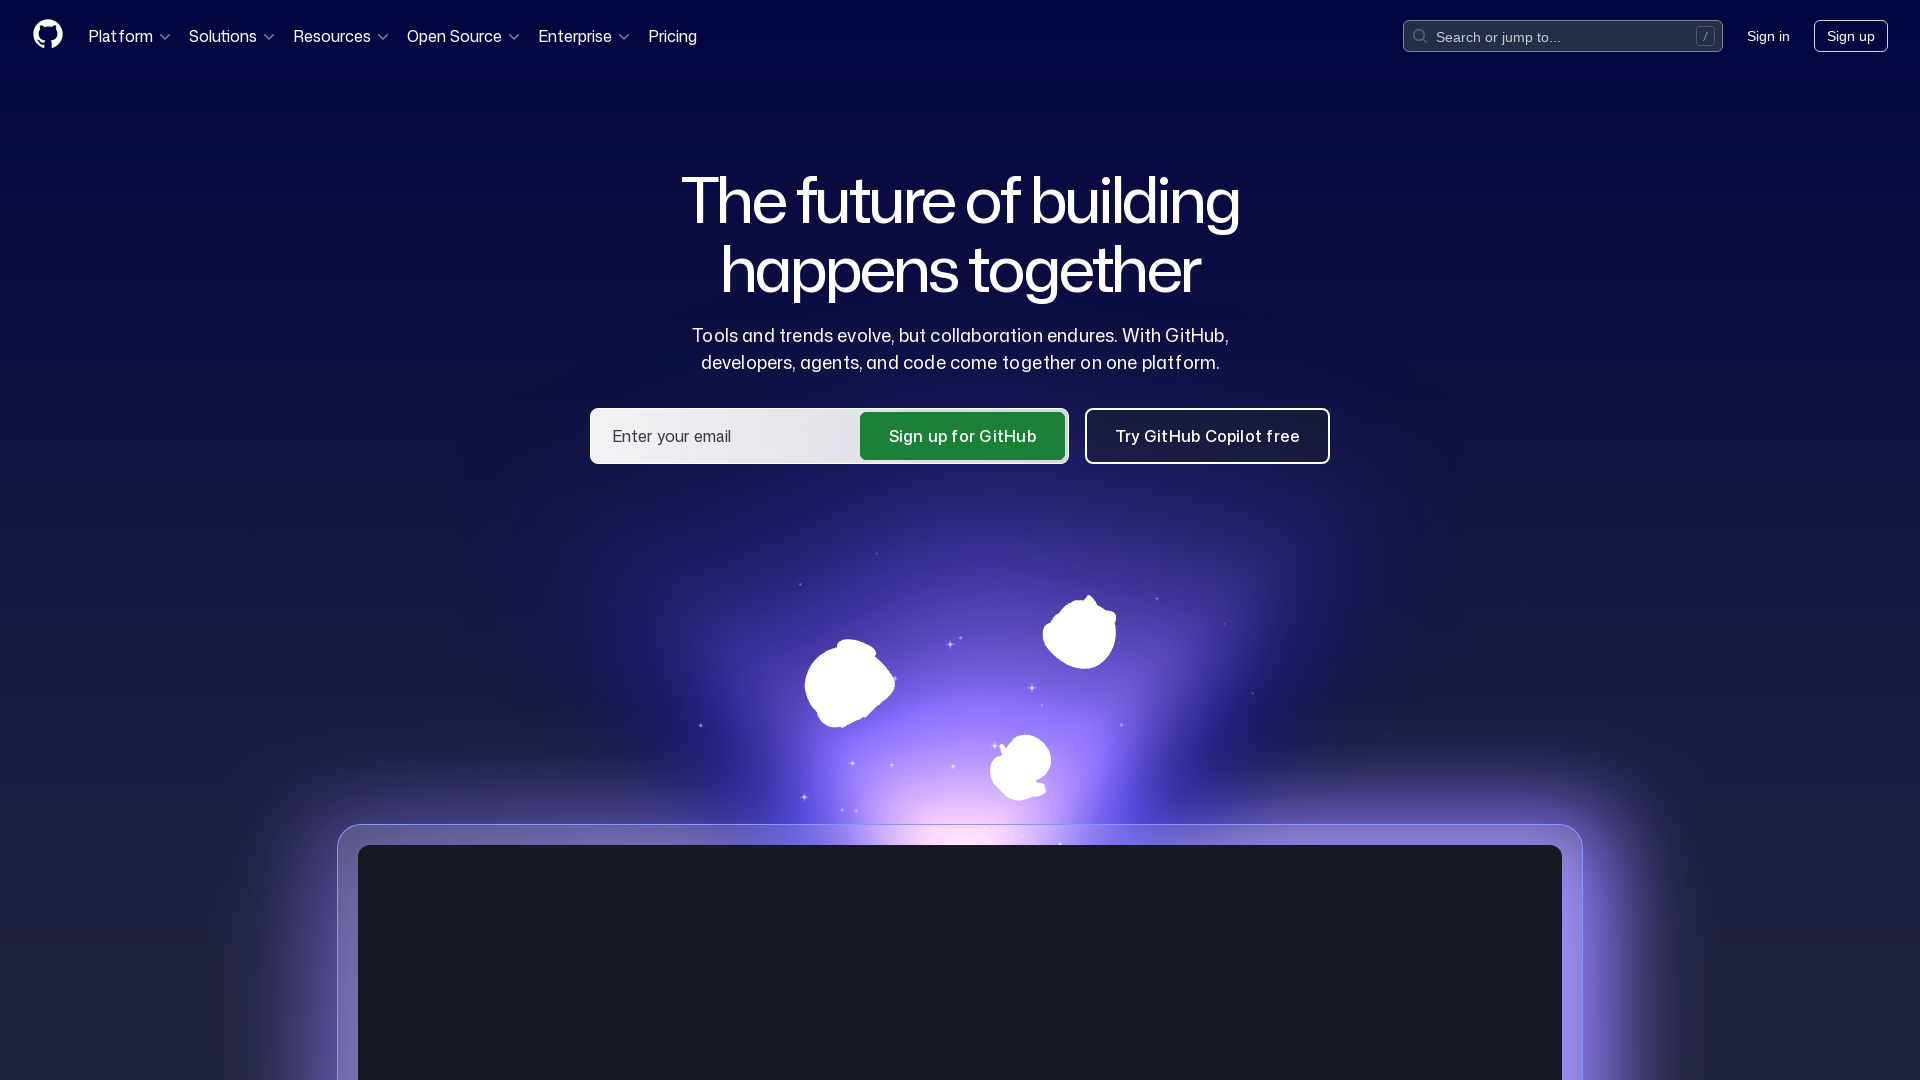